Tests that entered text is trimmed when editing a todo item.

Starting URL: https://demo.playwright.dev/todomvc

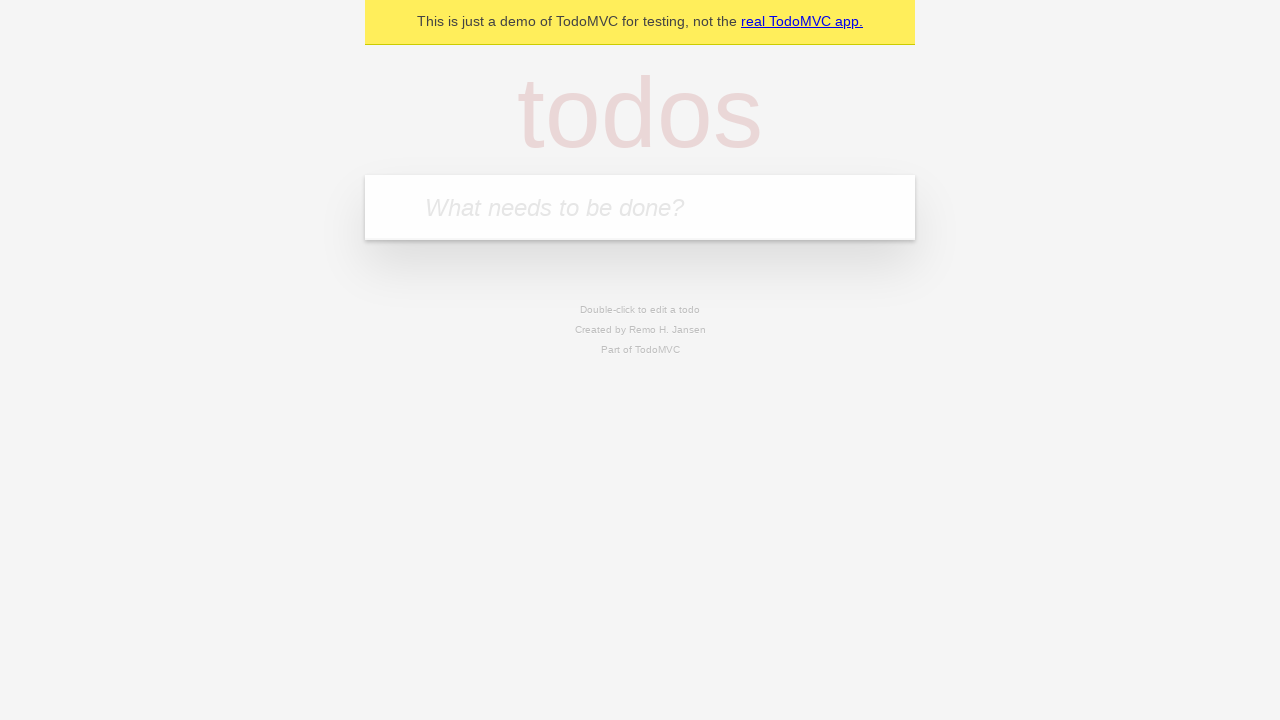

Filled todo input with 'buy some cheese' on internal:attr=[placeholder="What needs to be done?"i]
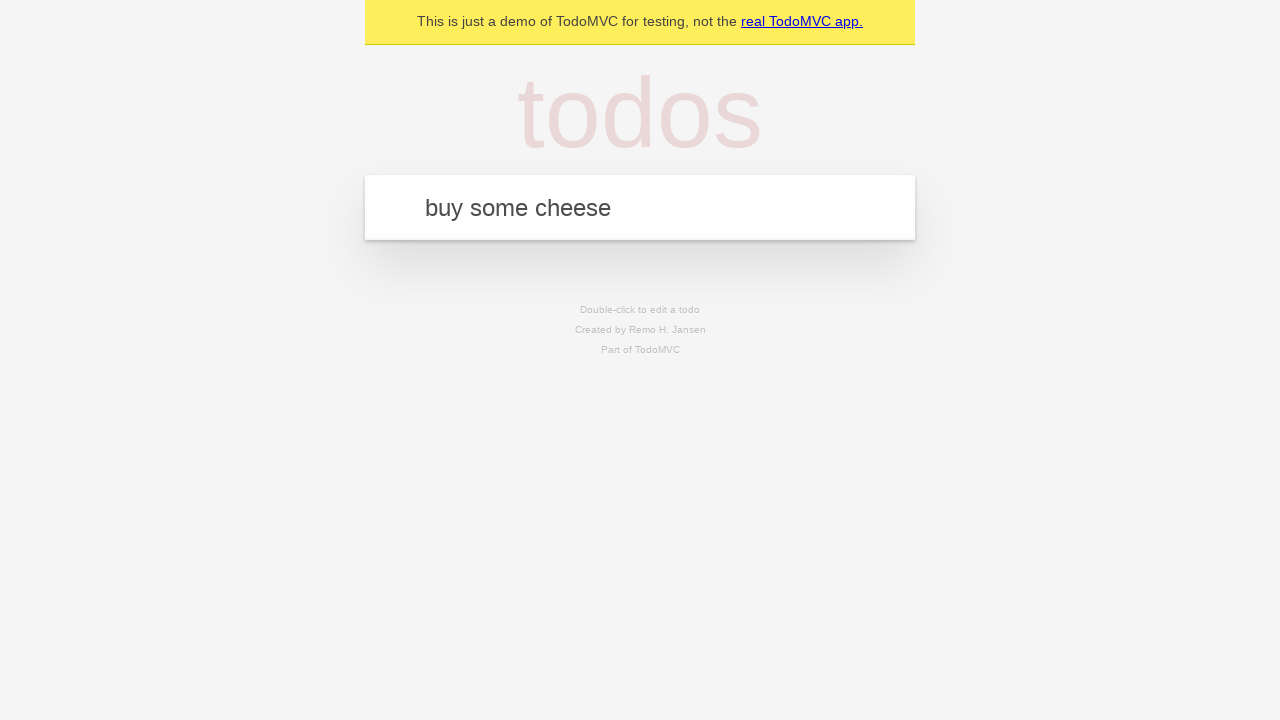

Pressed Enter to add first todo on internal:attr=[placeholder="What needs to be done?"i]
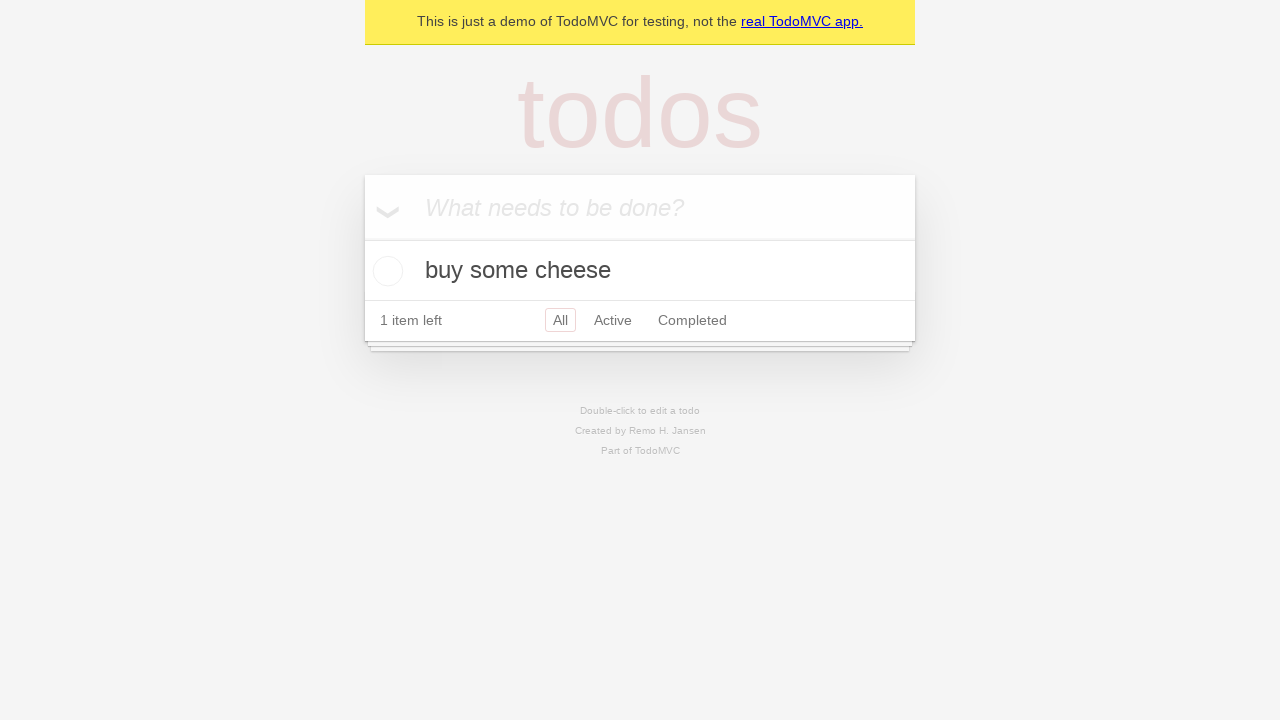

Filled todo input with 'feed the cat' on internal:attr=[placeholder="What needs to be done?"i]
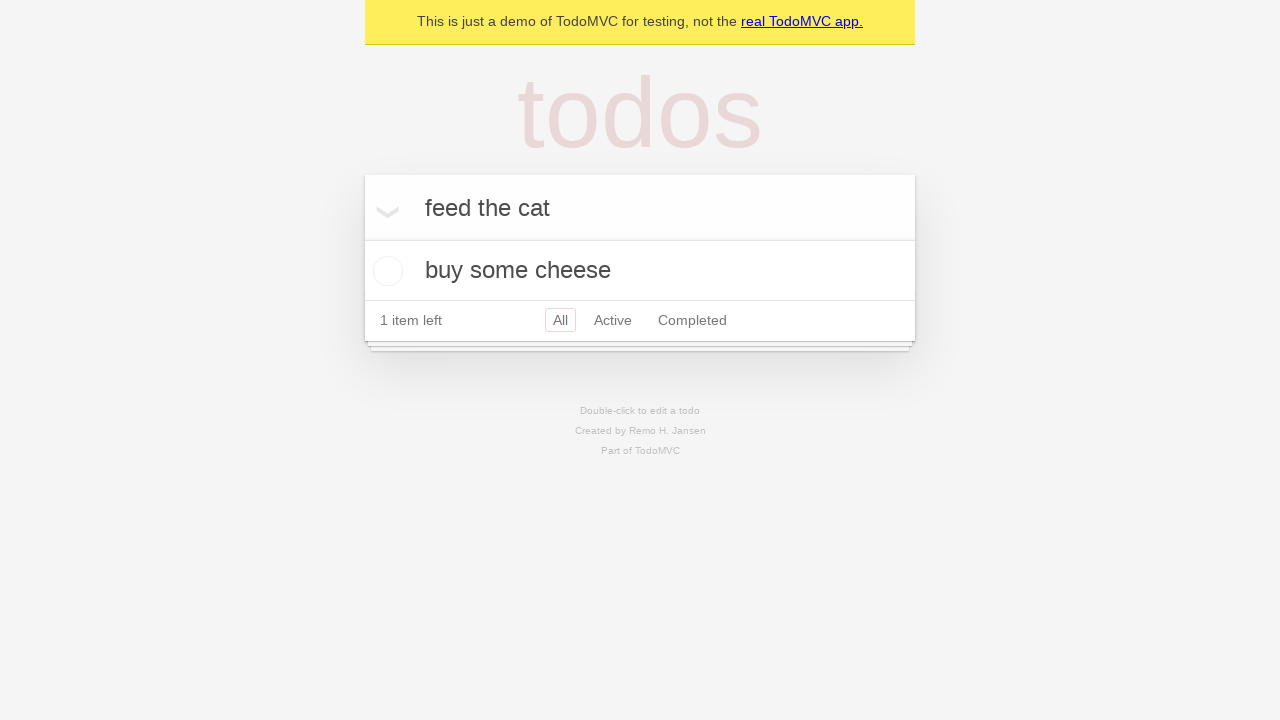

Pressed Enter to add second todo on internal:attr=[placeholder="What needs to be done?"i]
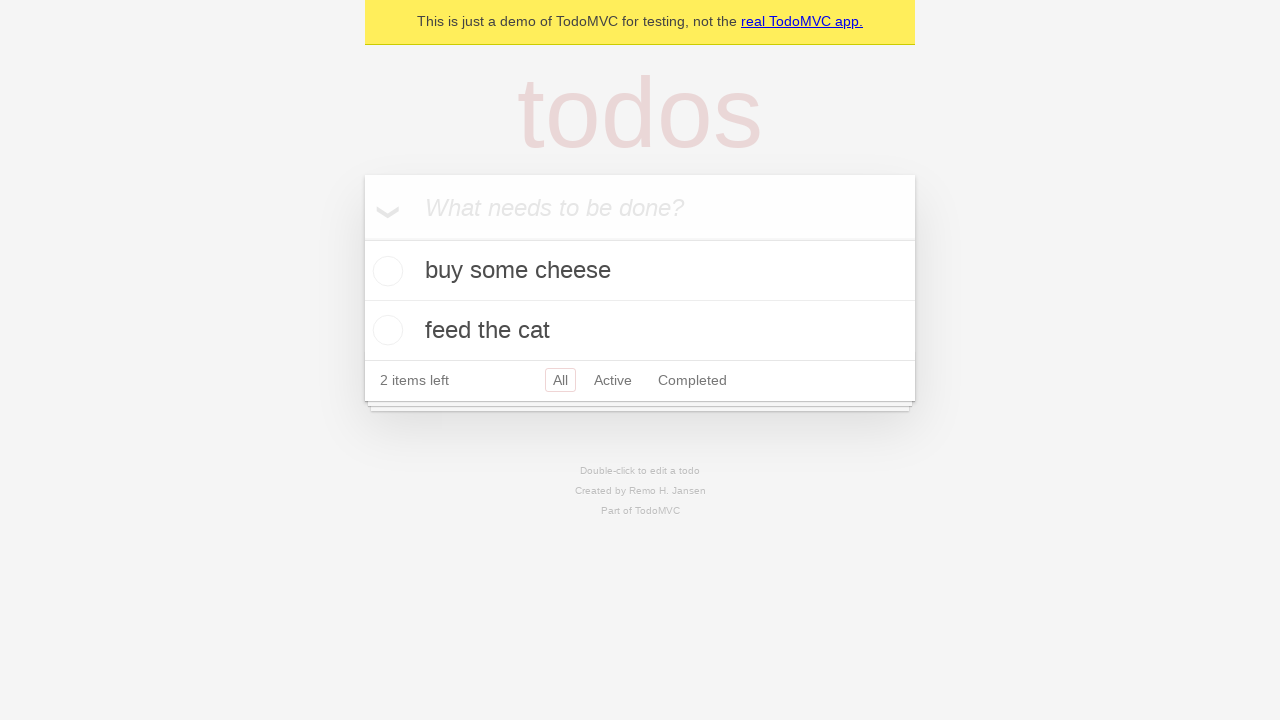

Filled todo input with 'book a doctors appointment' on internal:attr=[placeholder="What needs to be done?"i]
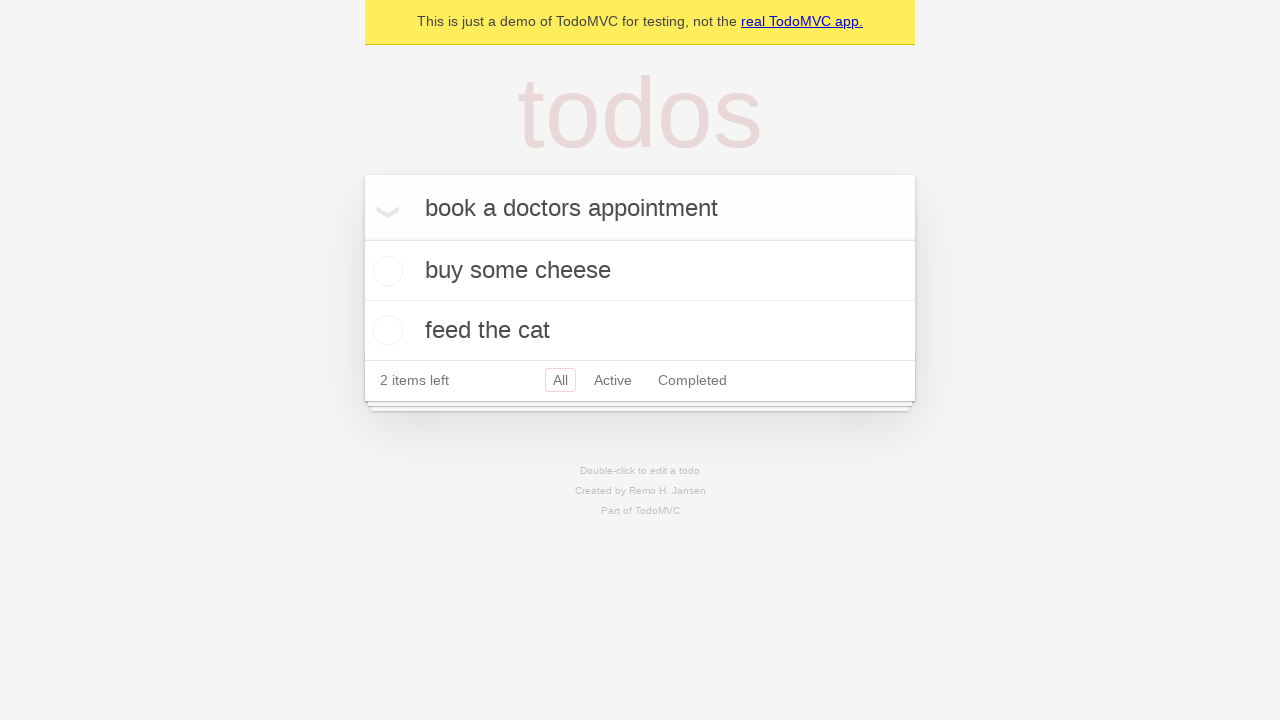

Pressed Enter to add third todo on internal:attr=[placeholder="What needs to be done?"i]
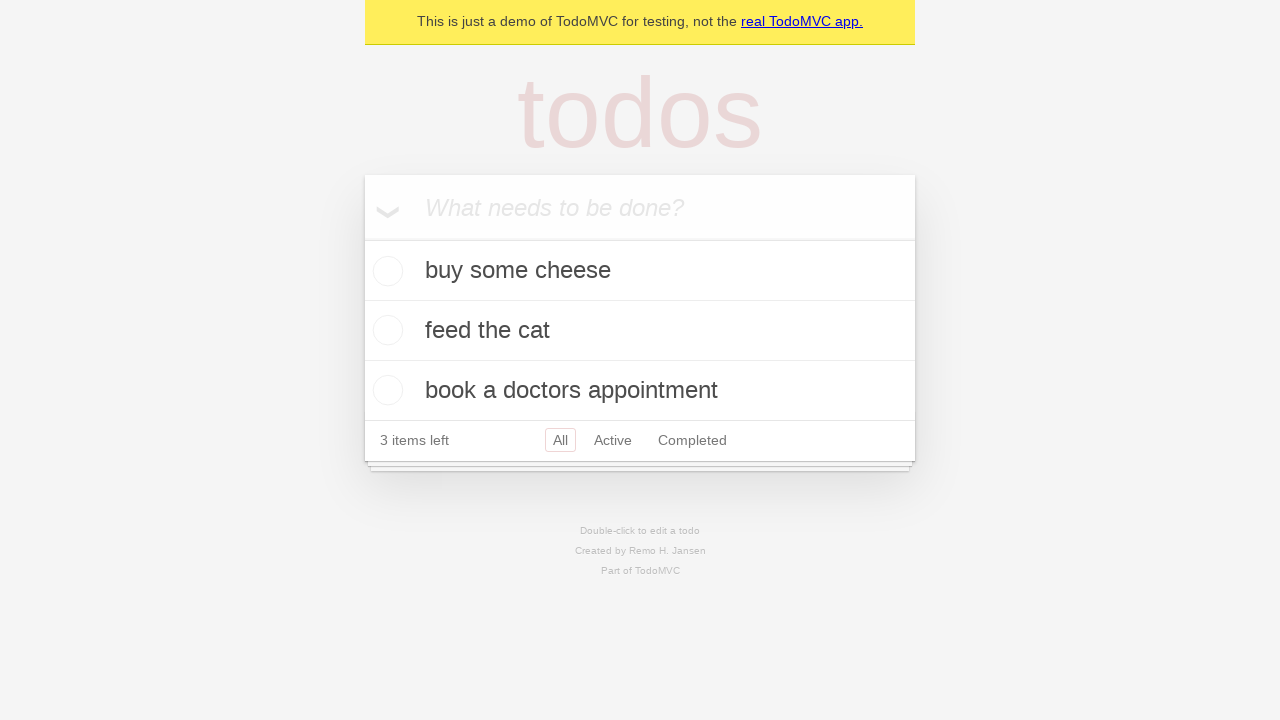

Waited for all 3 todos to be added to the DOM
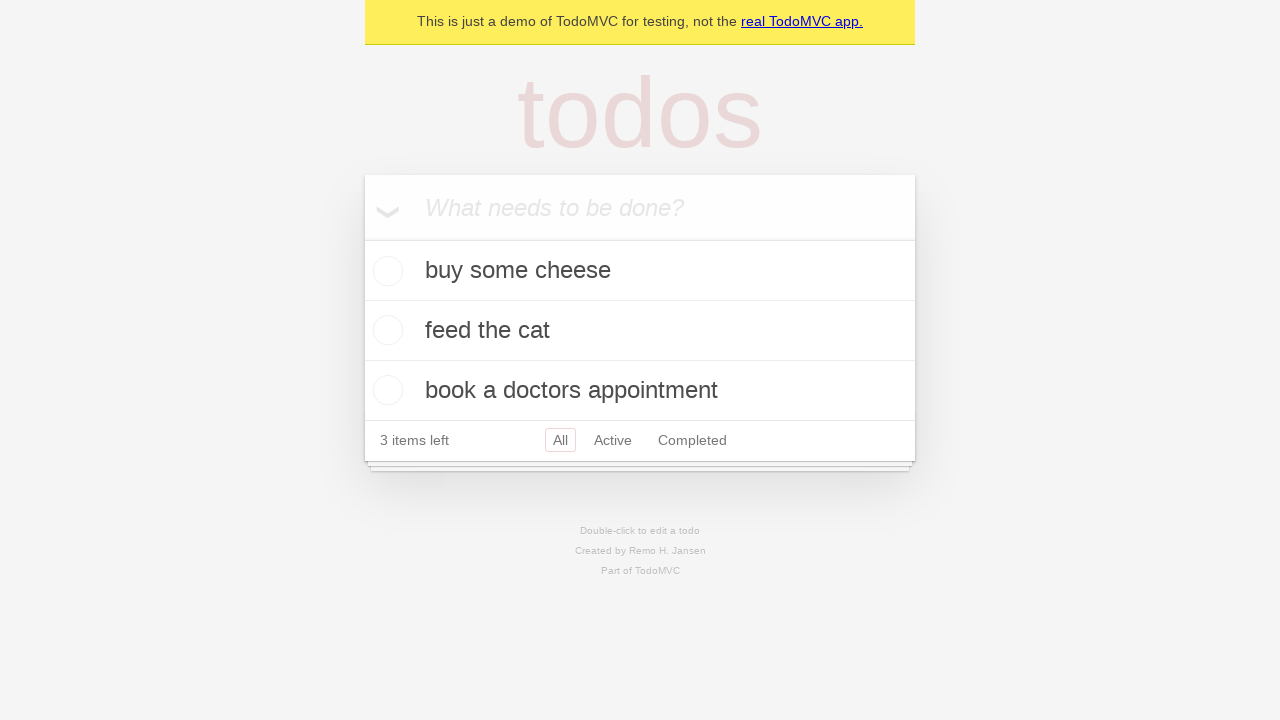

Double-clicked second todo item to enter edit mode at (640, 331) on internal:testid=[data-testid="todo-item"s] >> nth=1
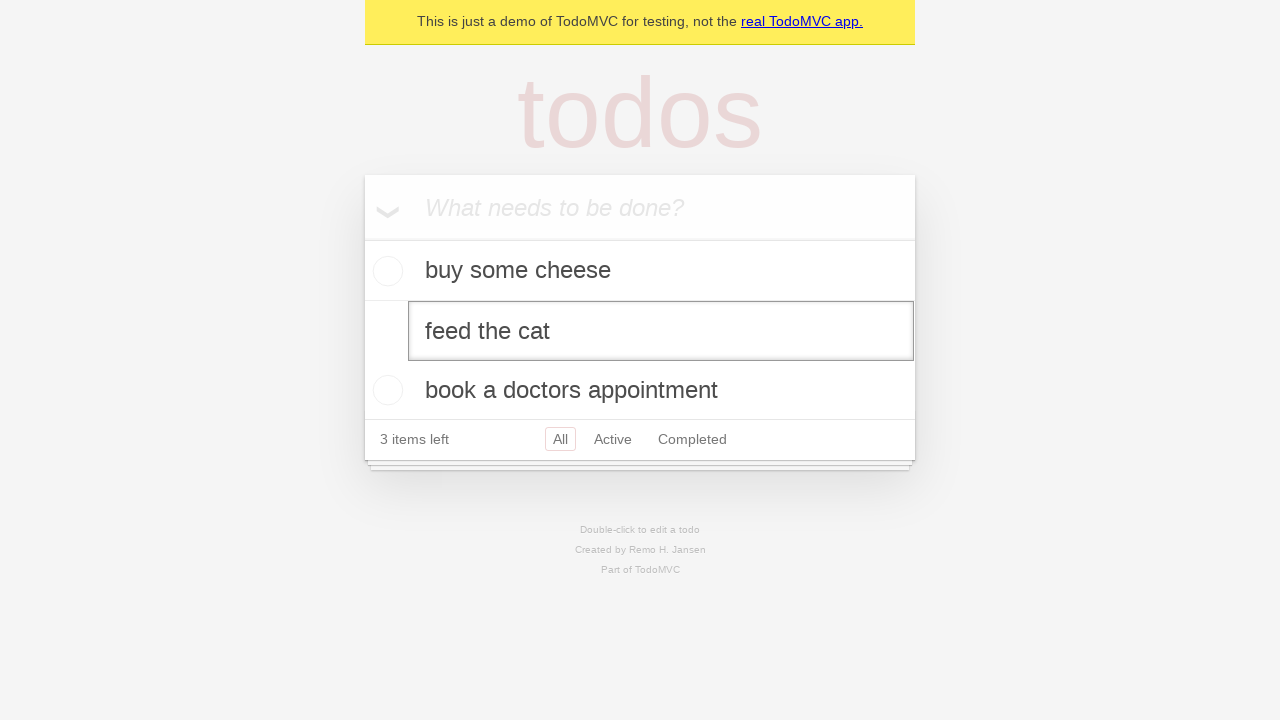

Filled edit textbox with '    buy some sausages    ' (with leading and trailing spaces) on internal:testid=[data-testid="todo-item"s] >> nth=1 >> internal:role=textbox[nam
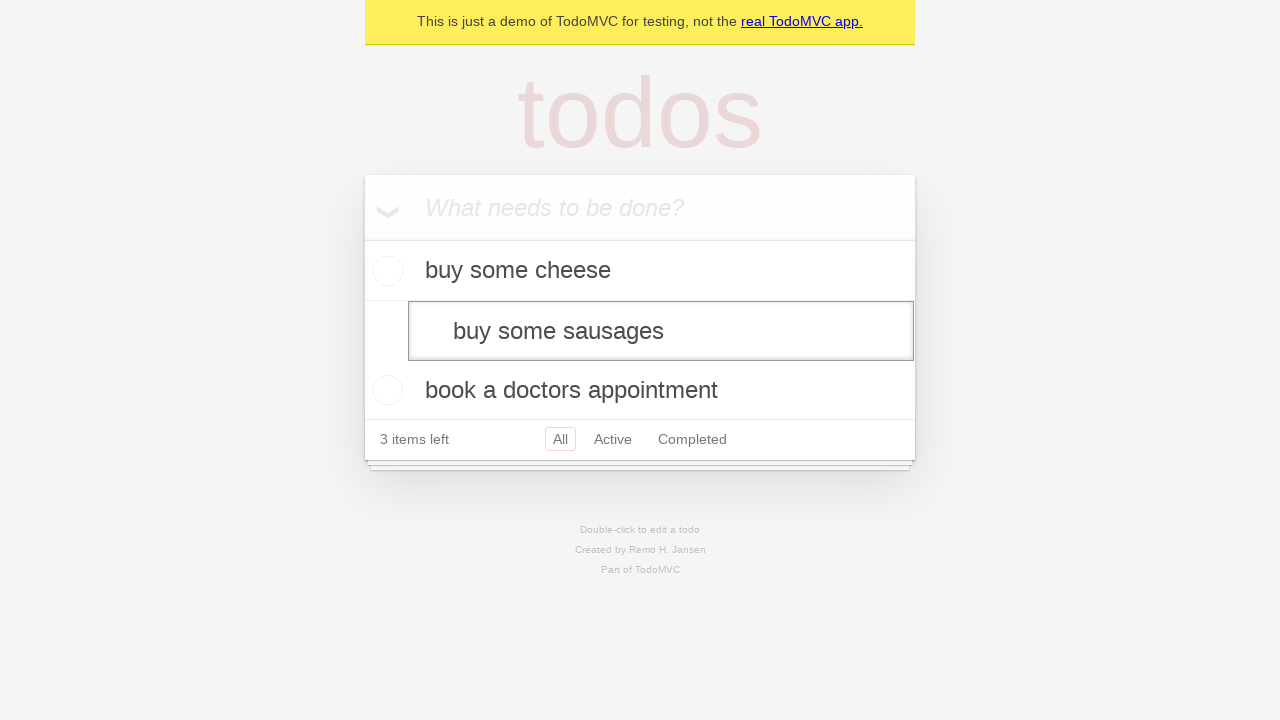

Pressed Enter to save edited todo, verifying text is trimmed on internal:testid=[data-testid="todo-item"s] >> nth=1 >> internal:role=textbox[nam
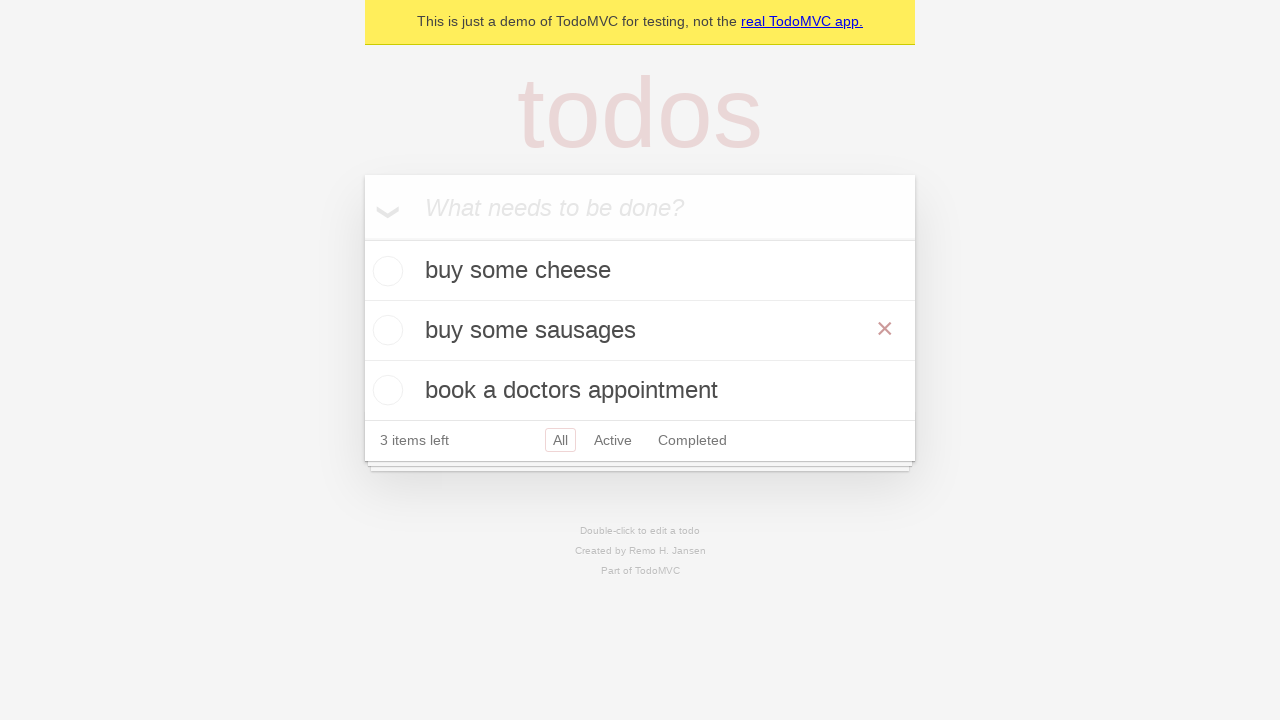

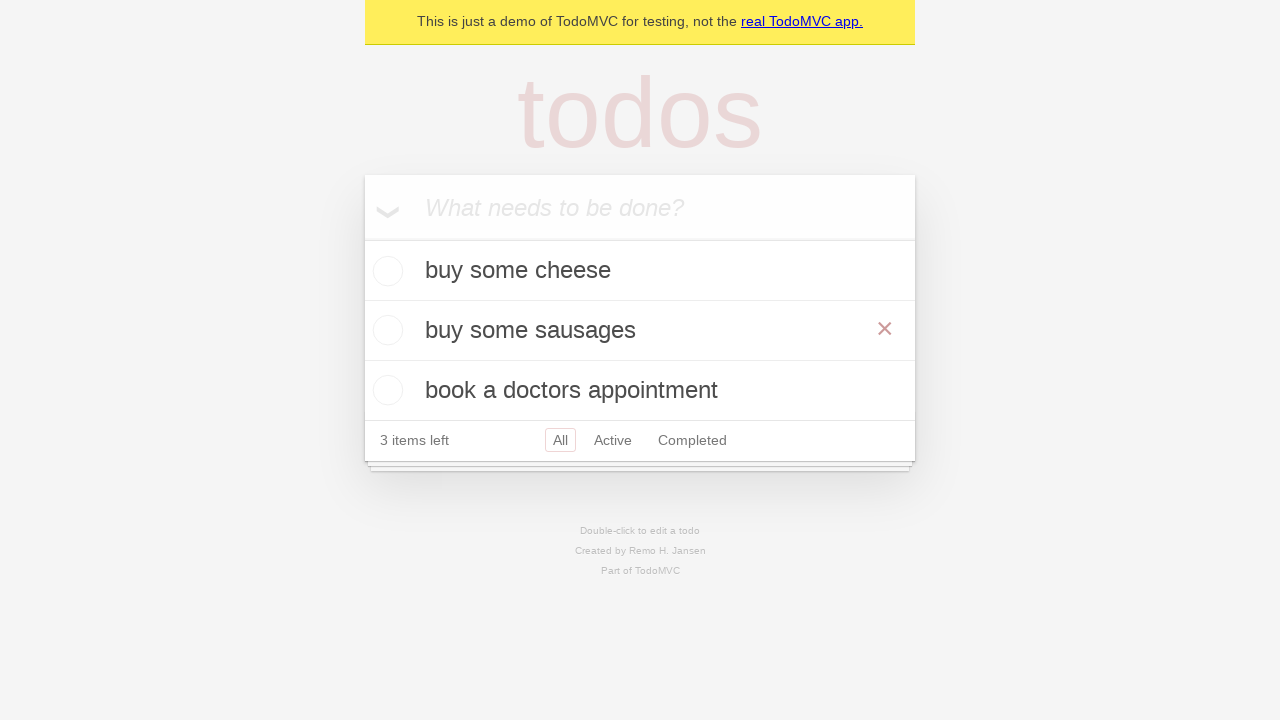